Tests slider interaction by clicking and holding the slider handle, dragging it horizontally, and releasing it

Starting URL: https://jqueryui.com/slider/

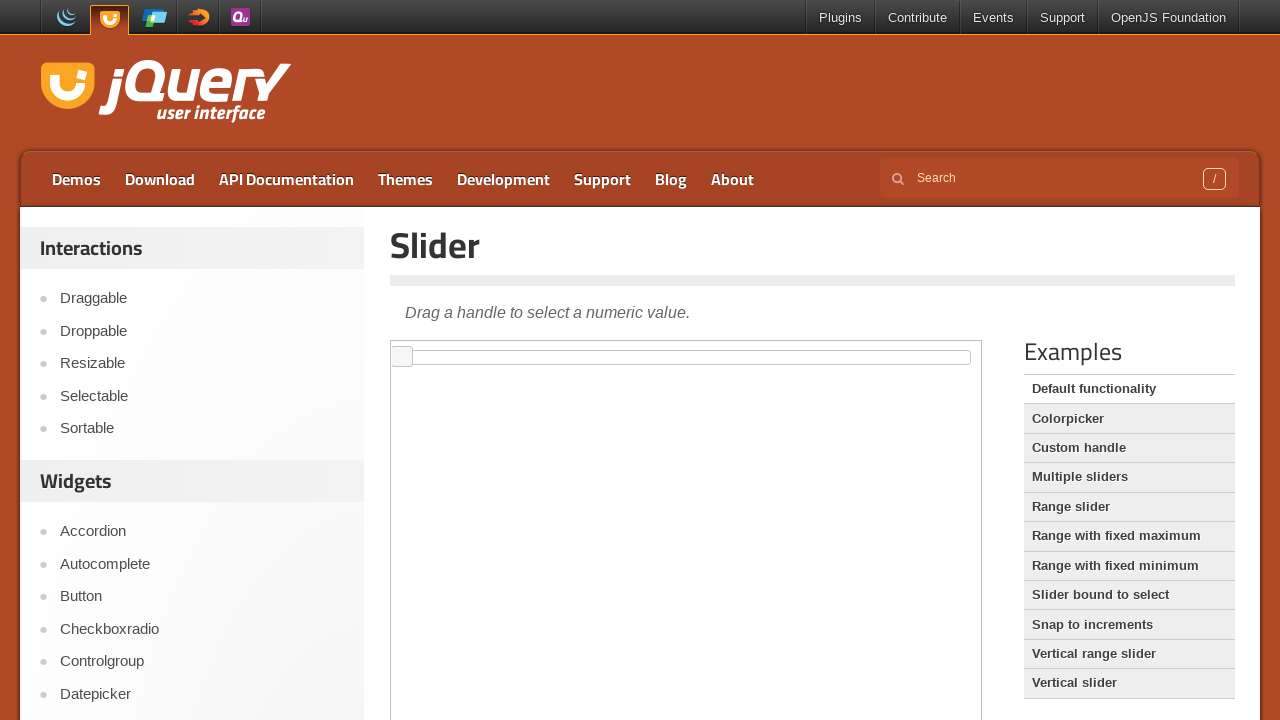

Located iframe containing the slider
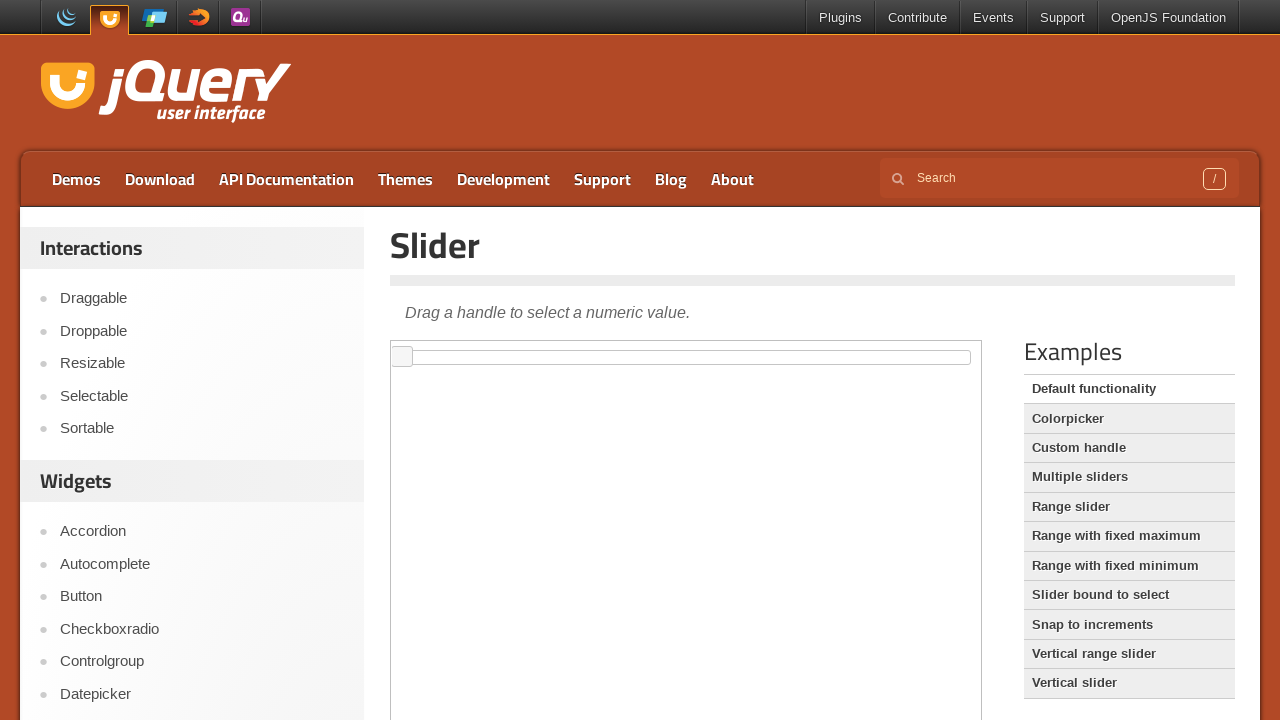

Located slider handle element
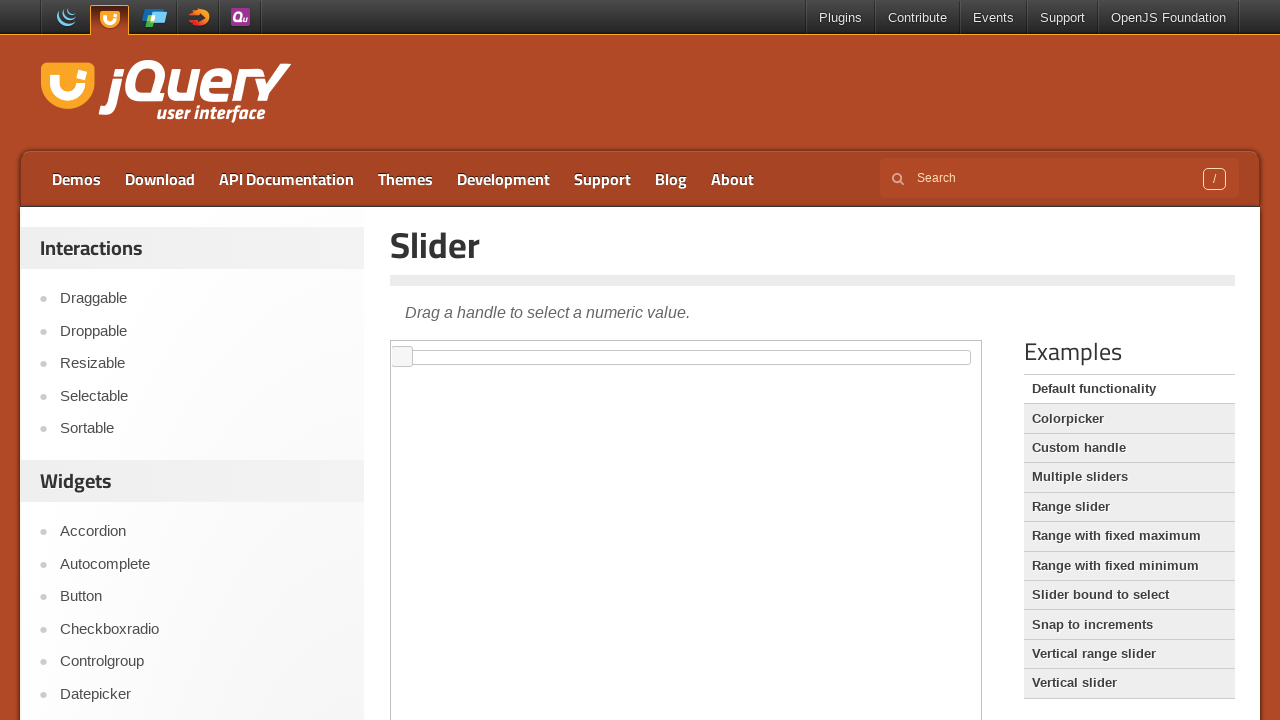

Retrieved bounding box of slider handle
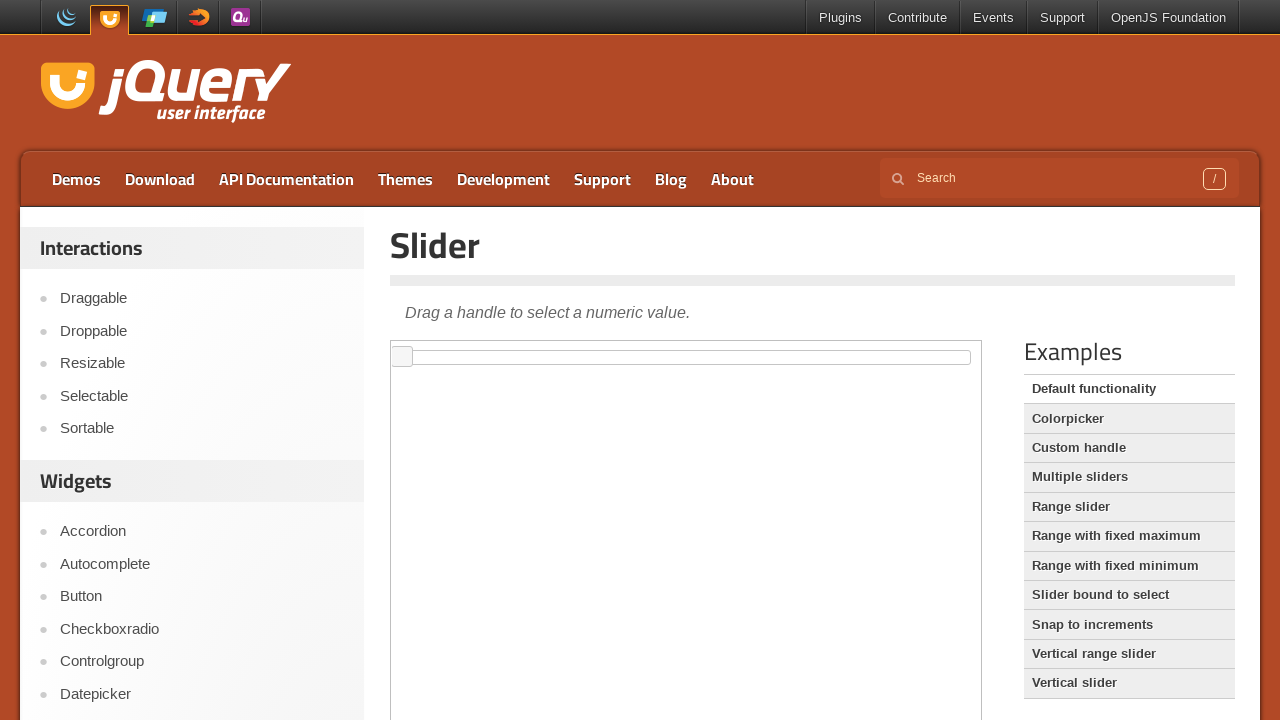

Hovered over slider handle at (402, 357) on iframe >> nth=0 >> internal:control=enter-frame >> .ui-slider-handle
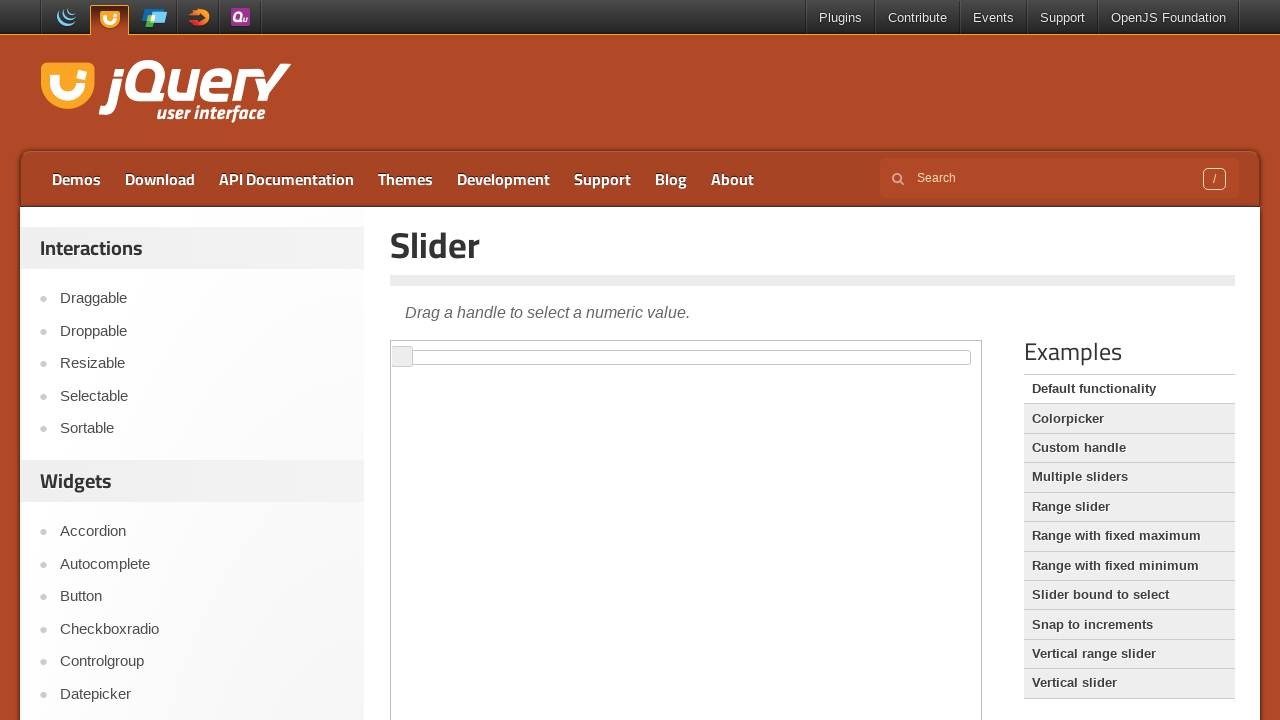

Pressed mouse button down on slider handle at (402, 357)
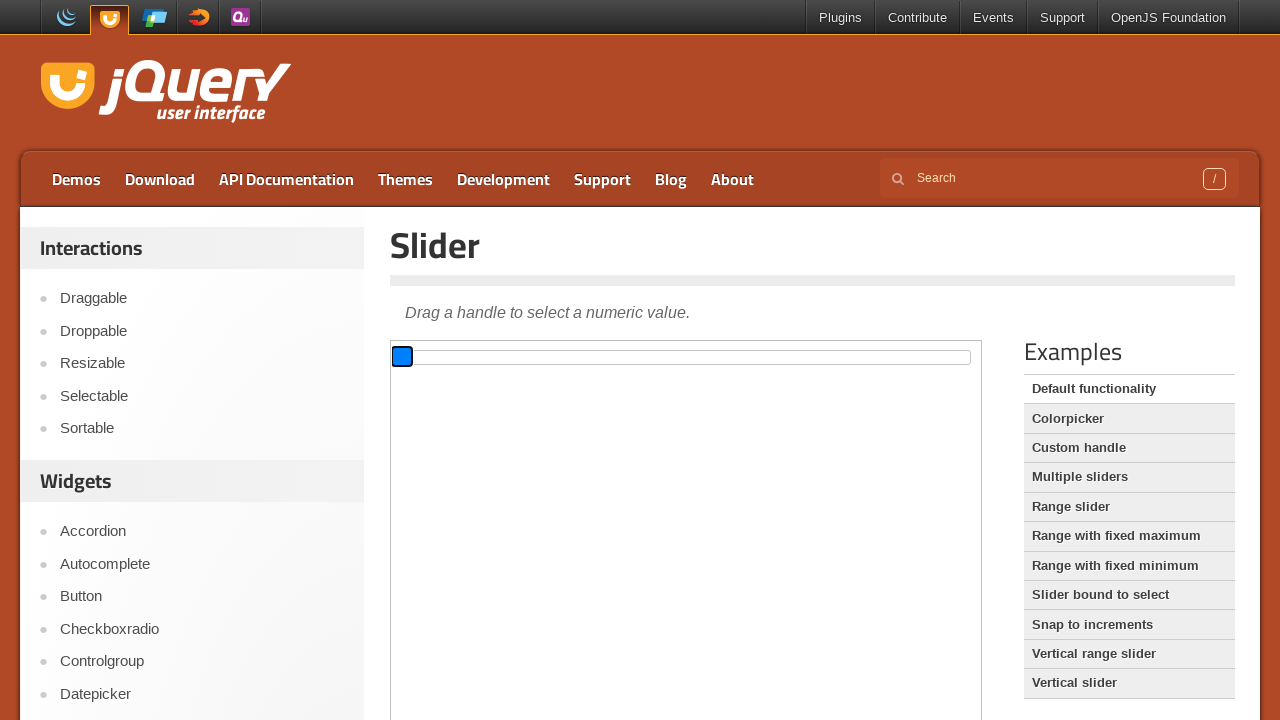

Dragged slider handle 40 pixels to the right at (442, 357)
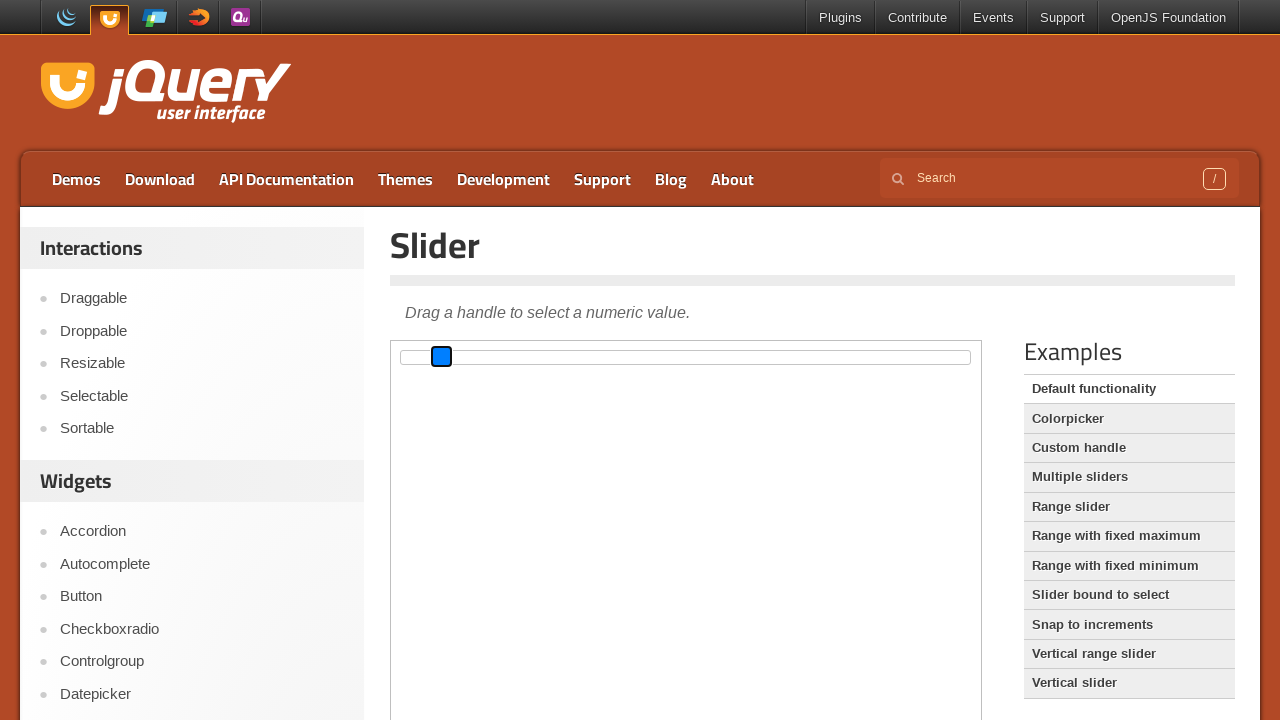

Released mouse button, completing slider drag interaction at (442, 357)
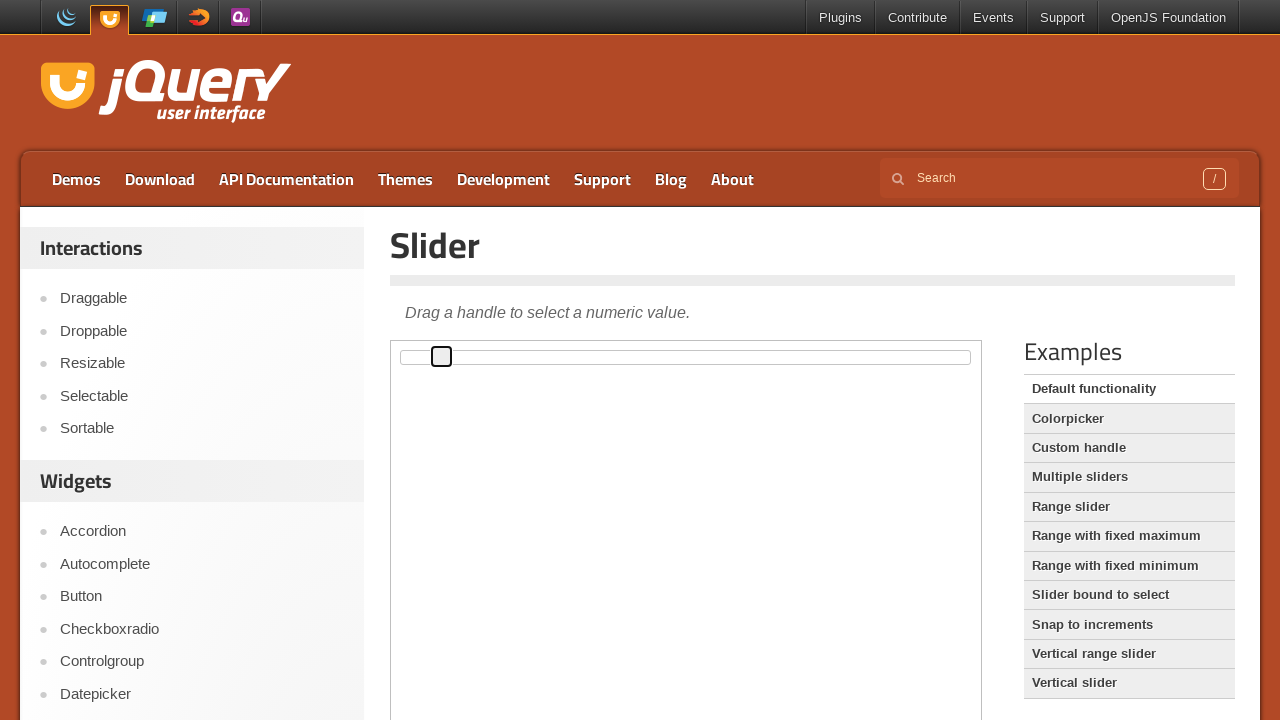

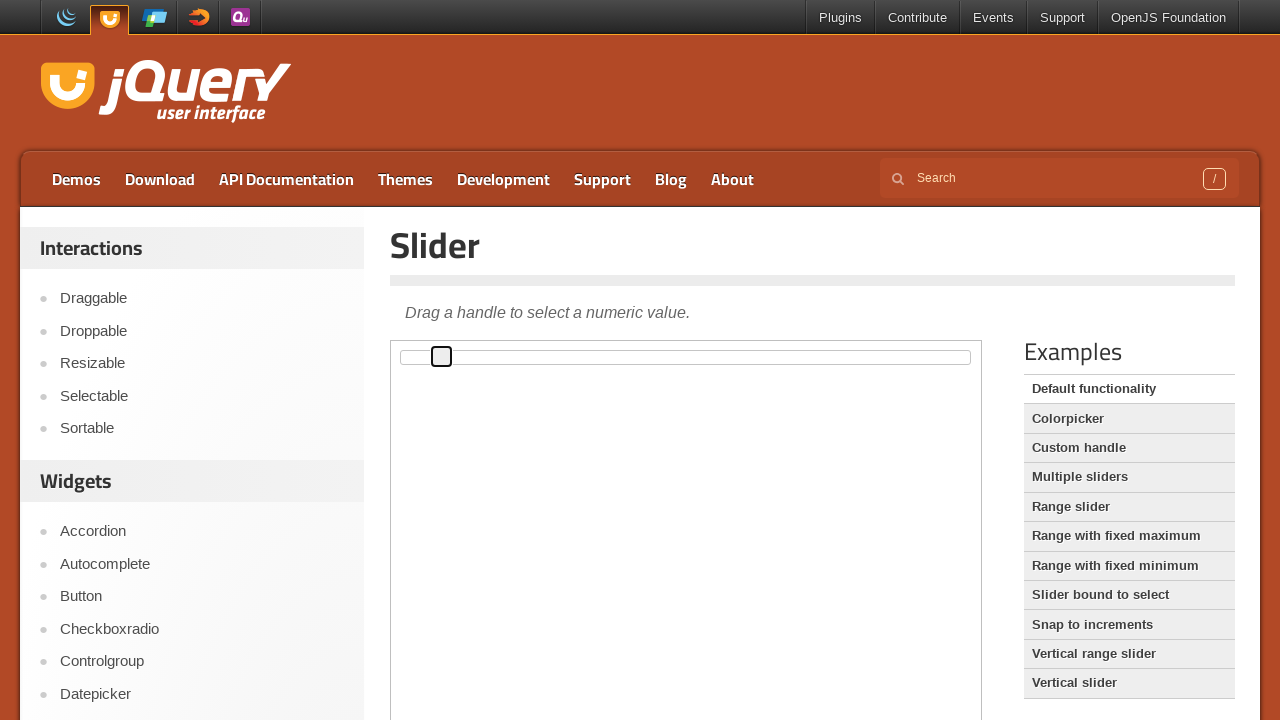